Tests FAQ dropdown functionality by clicking a question and verifying the answer becomes visible

Starting URL: https://njit-final-group-project.vercel.app/faq

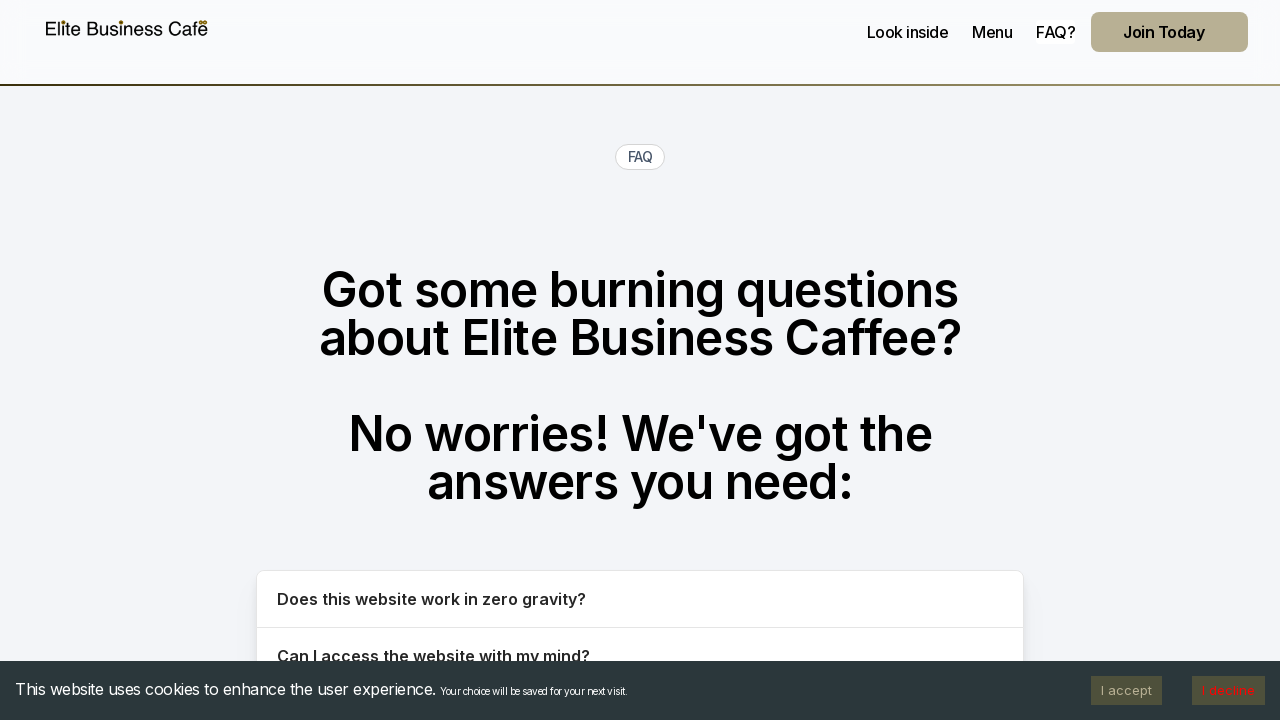

Clicked FAQ question 'Does this website work in zero gravity?' at (640, 599) on button:has-text("Does this website work in zero gravity?")
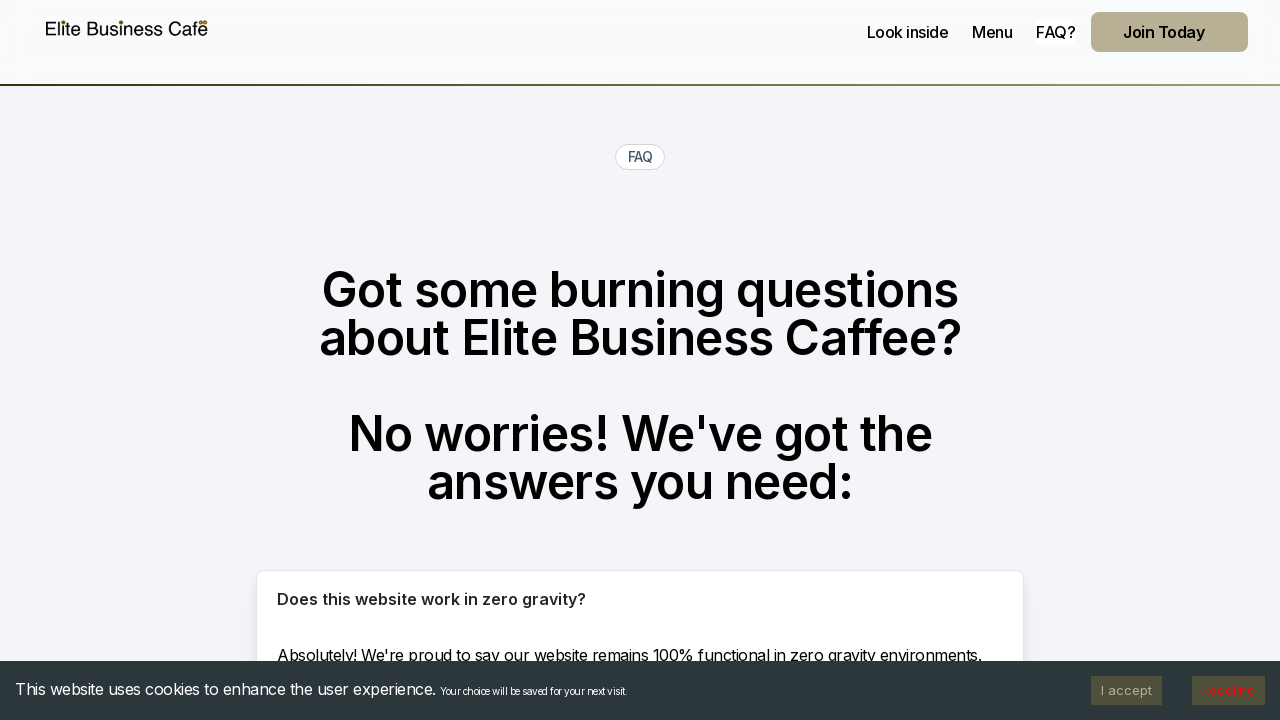

Verified FAQ answer is now visible
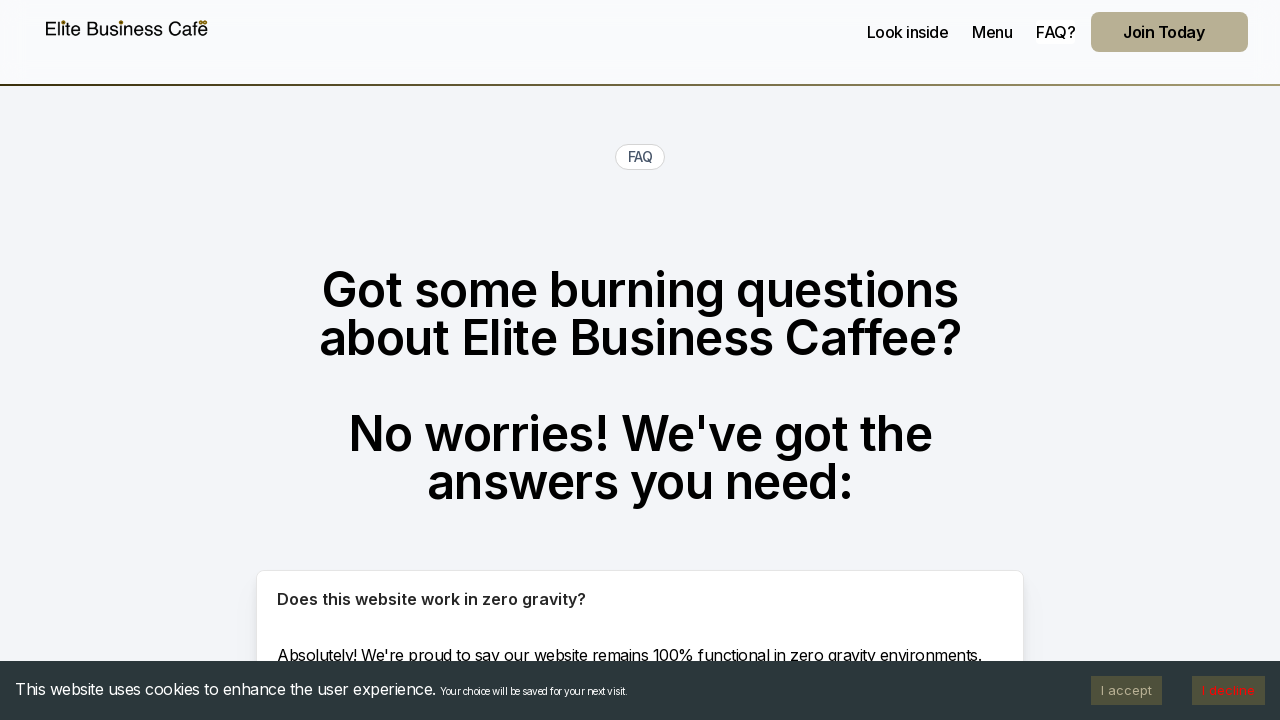

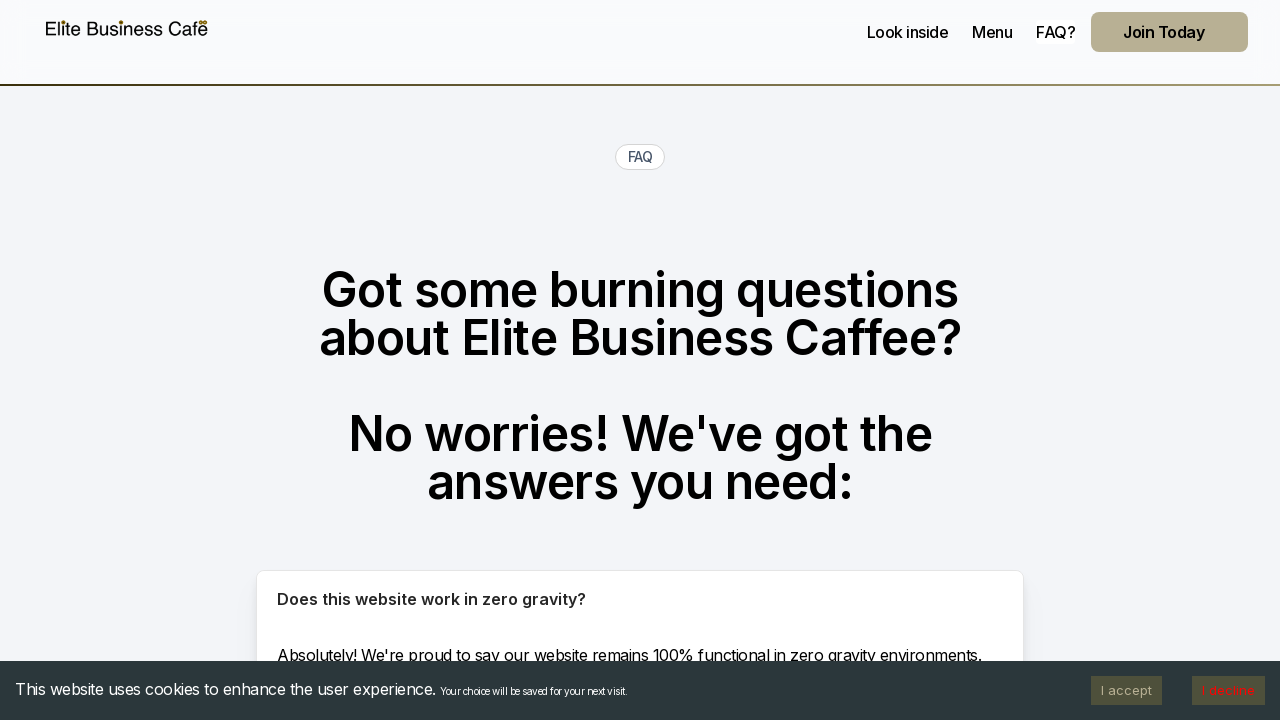